Tests dropdown selection by finding the dropdown element, iterating through options, clicking on "Option 1", and verifying the selection was made correctly.

Starting URL: http://the-internet.herokuapp.com/dropdown

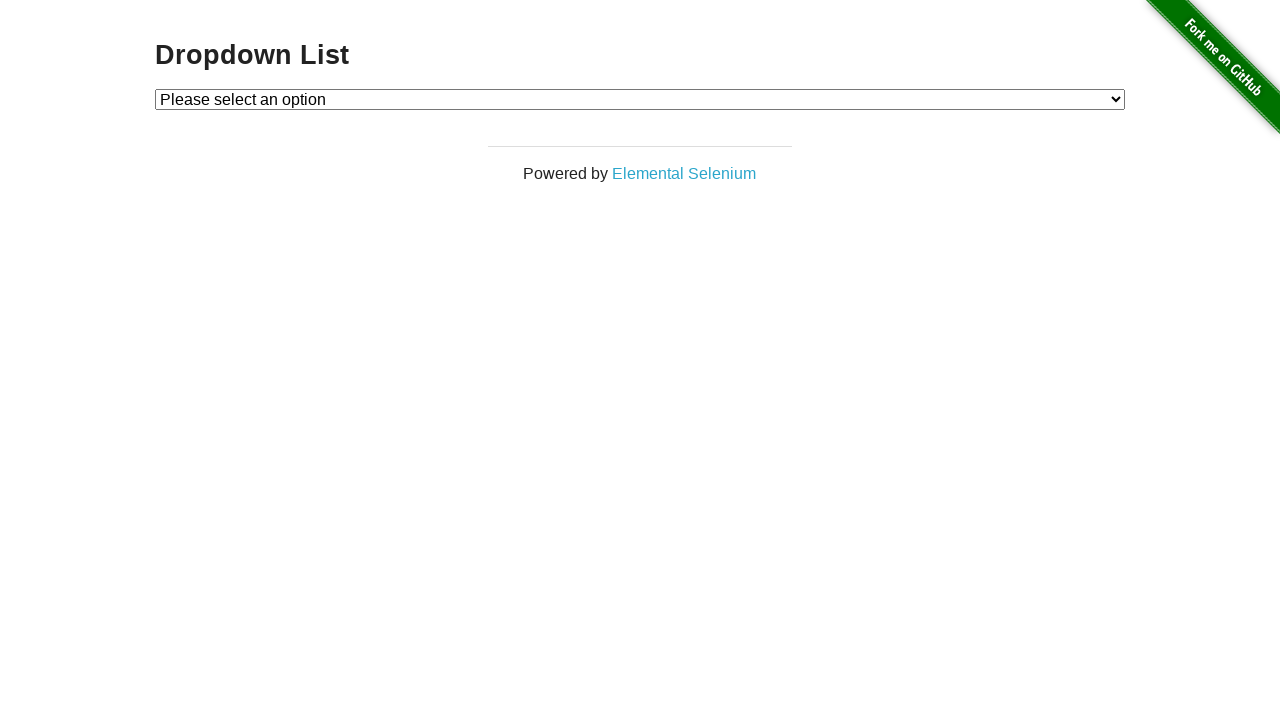

Dropdown element is visible and ready
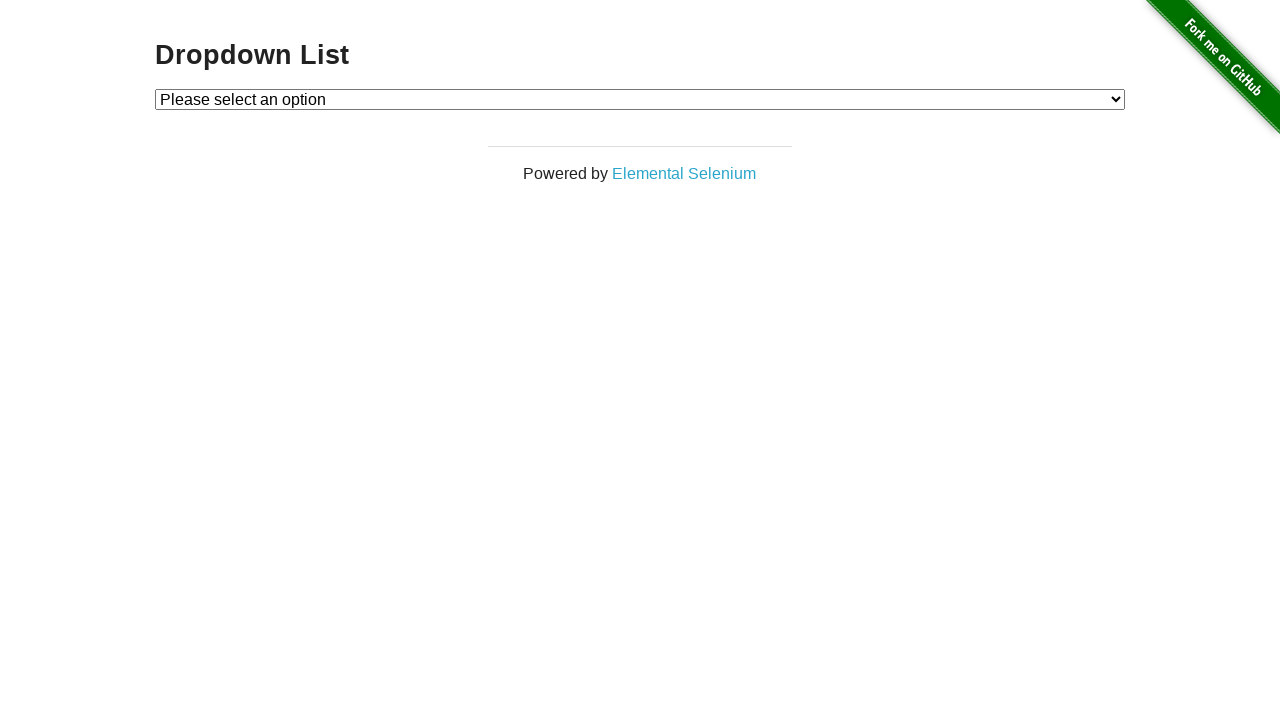

Selected 'Option 1' from the dropdown on #dropdown
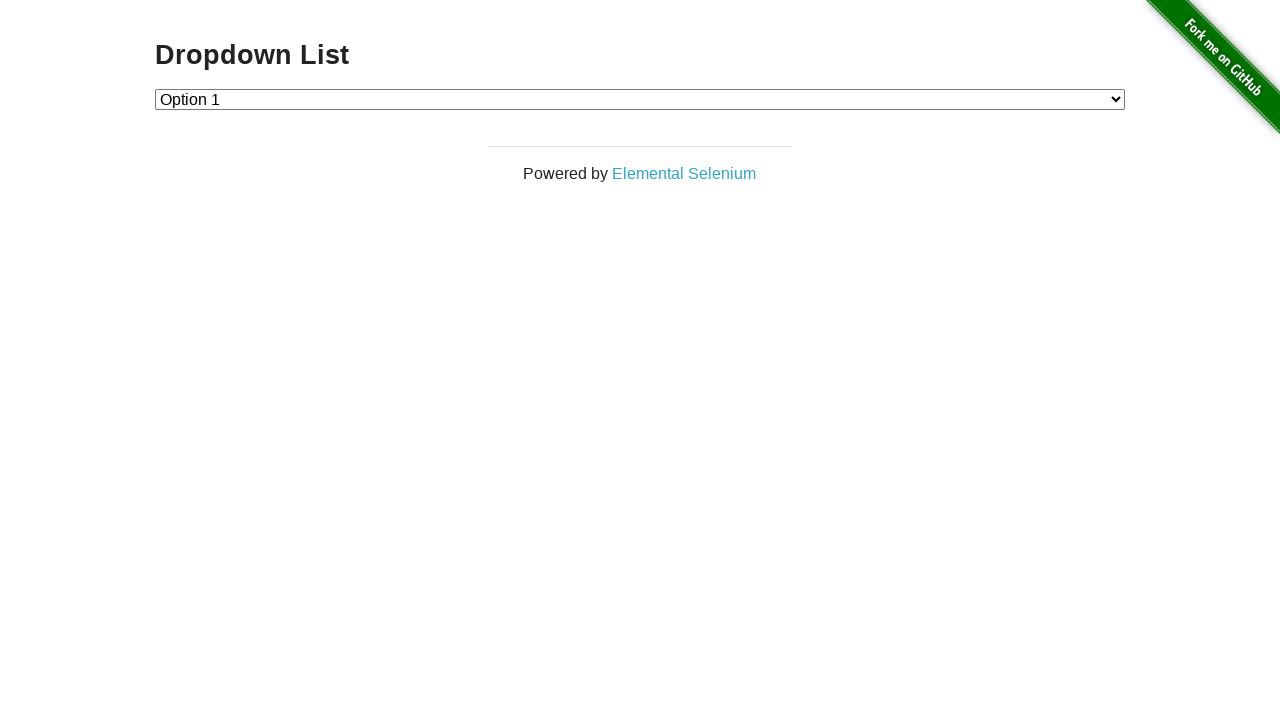

Retrieved selected dropdown value
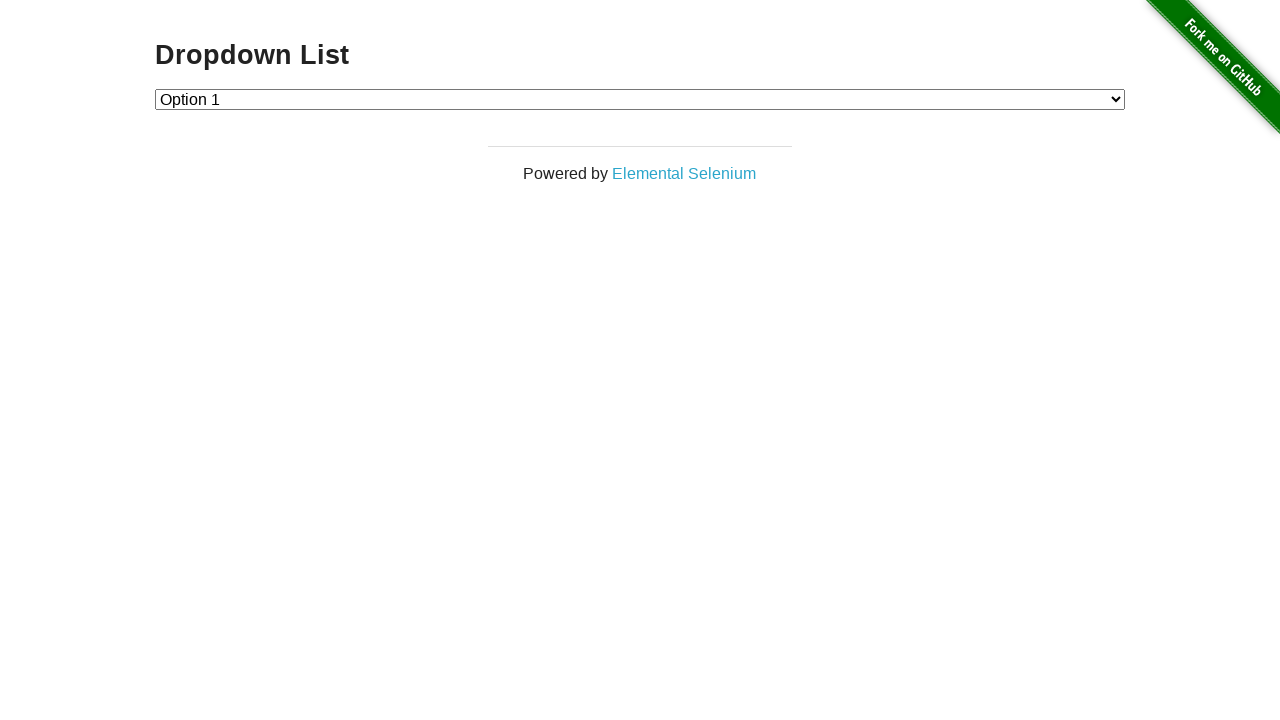

Verified dropdown selection is correct (value '1')
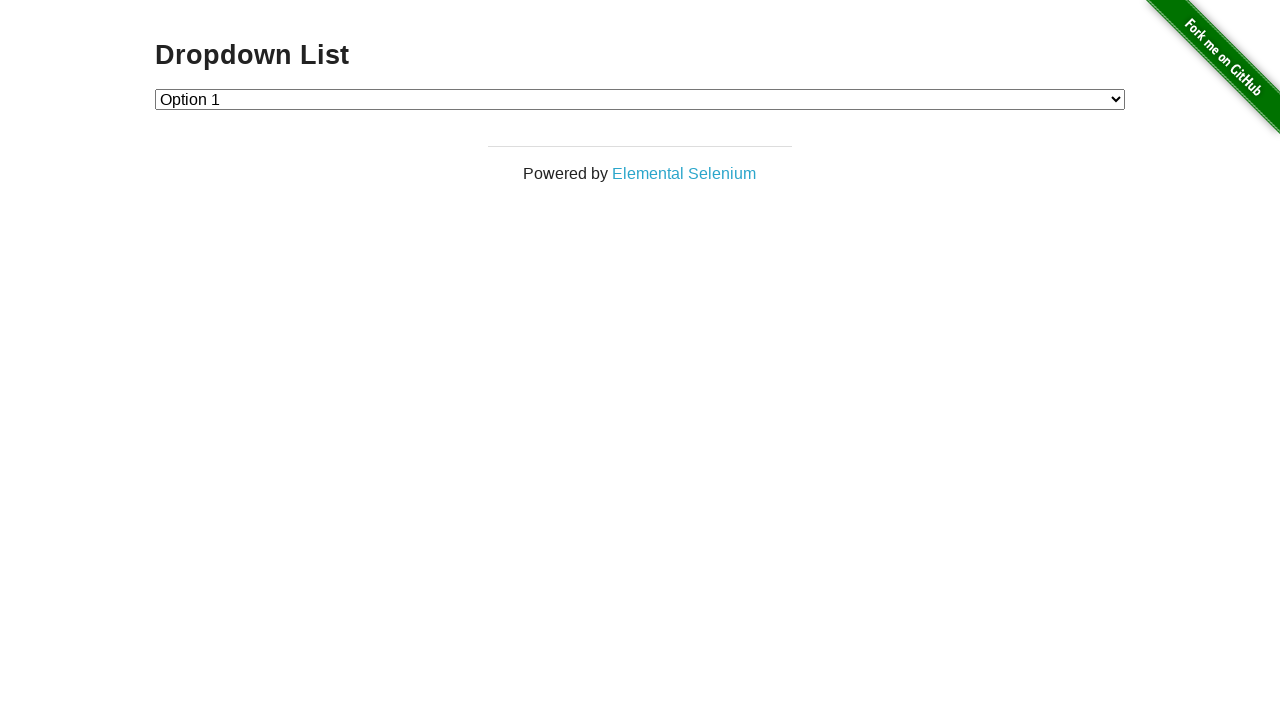

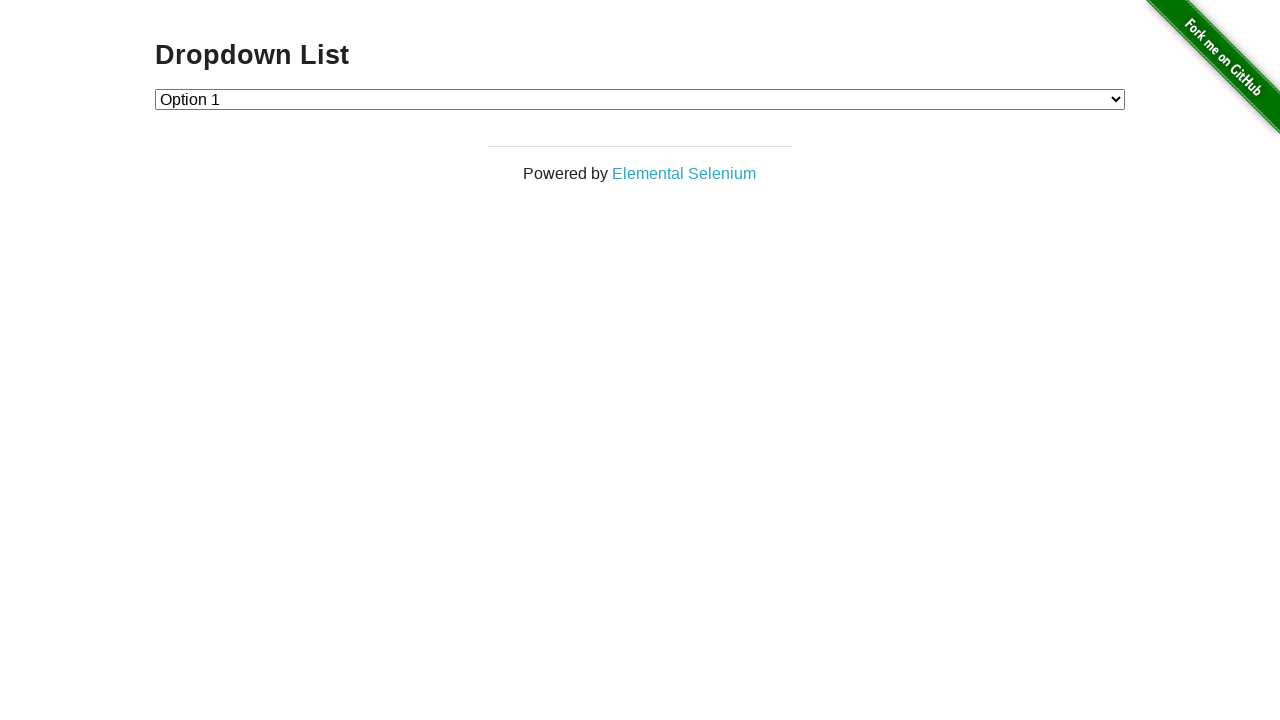